Navigates to a dashboard page and performs horizontal scrolling to the right

Starting URL: https://dashboards.handmadeinteractive.com/jasonlove/

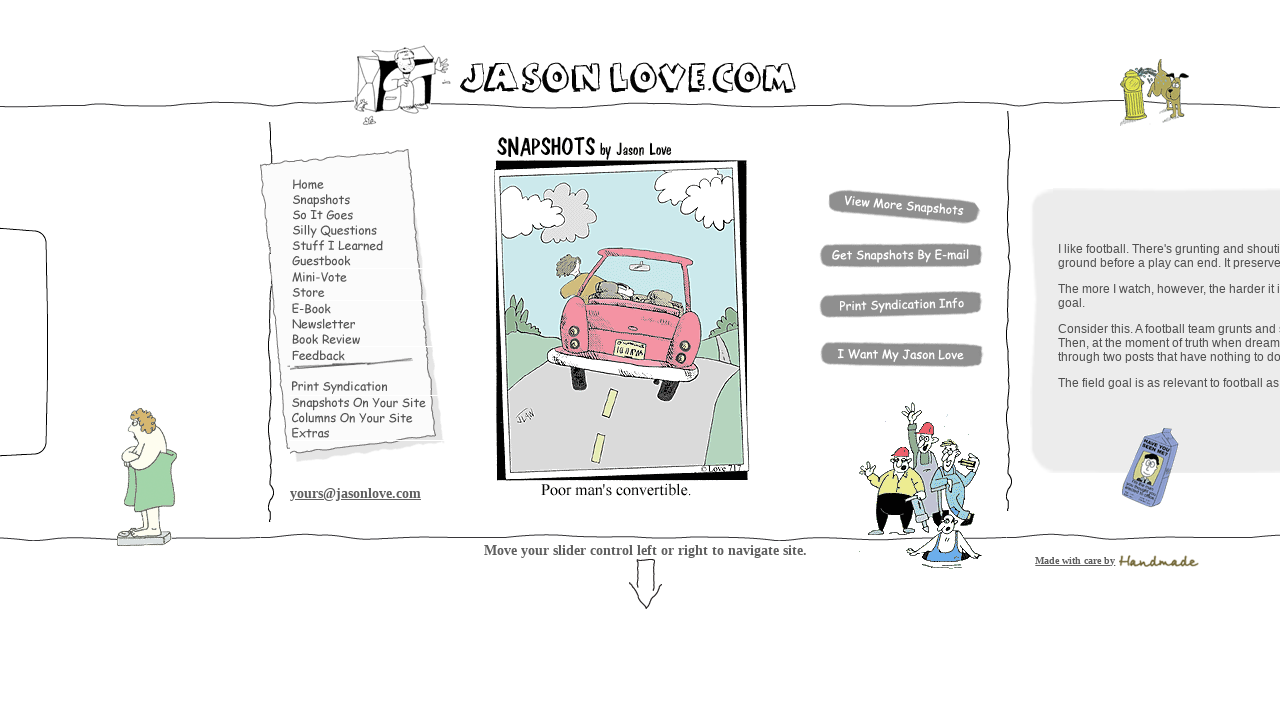

Navigated to dashboard page
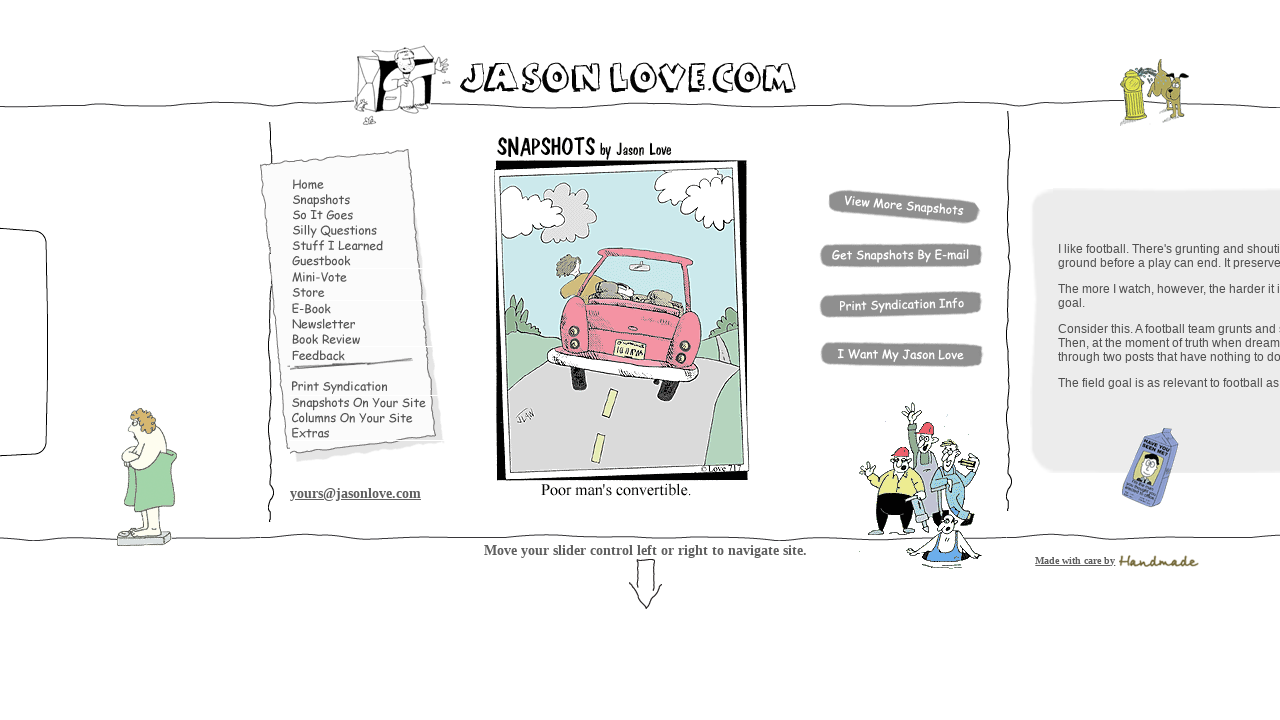

Scrolled horizontally to the right by 5000 pixels
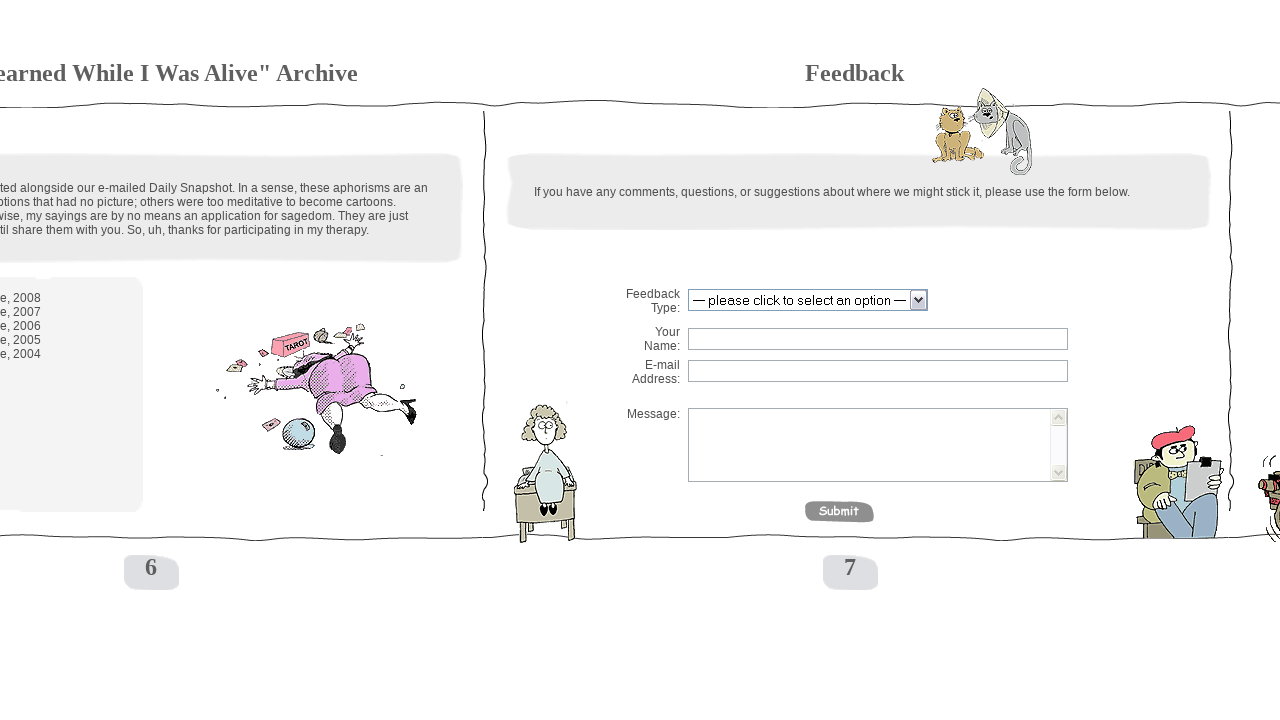

Waited 2 seconds for scroll to complete
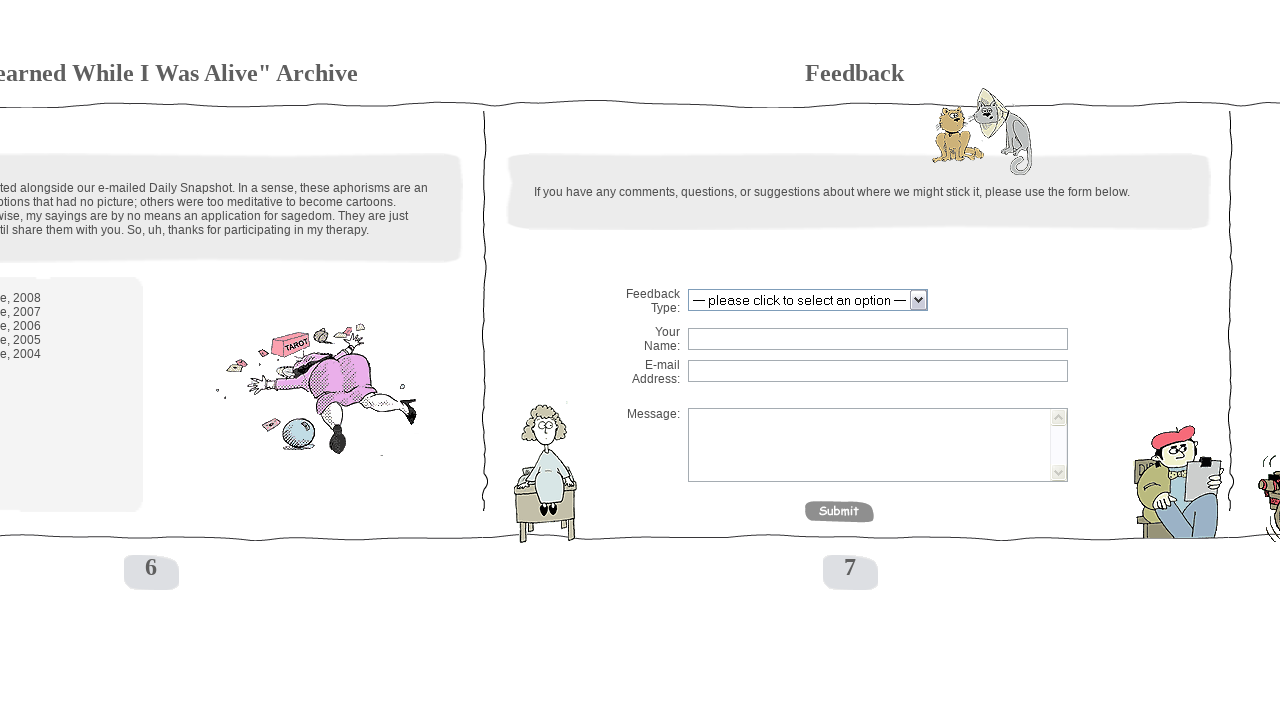

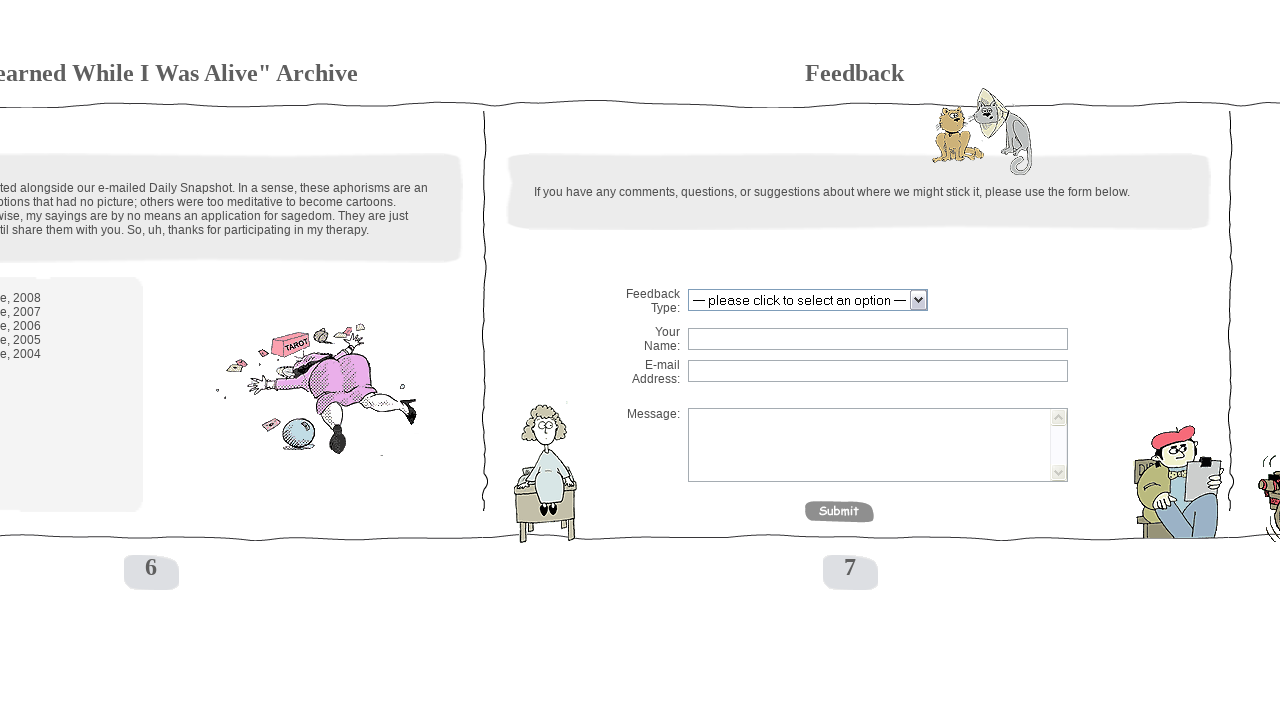